Tests drag and drop functionality by dragging mobile and laptop accessories items to their respective category containers

Starting URL: https://demoapps.qspiders.com/ui/dragDrop/dragToCorrect?sublist=1

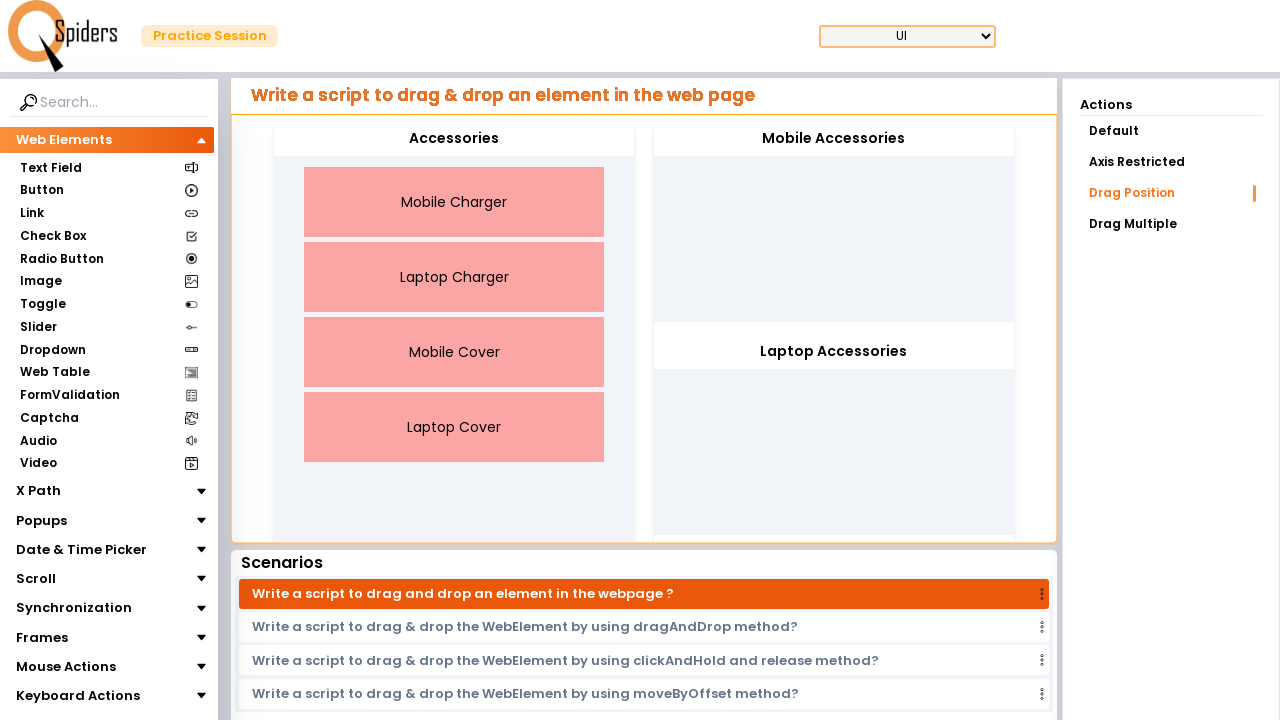

Located Mobile Charger element
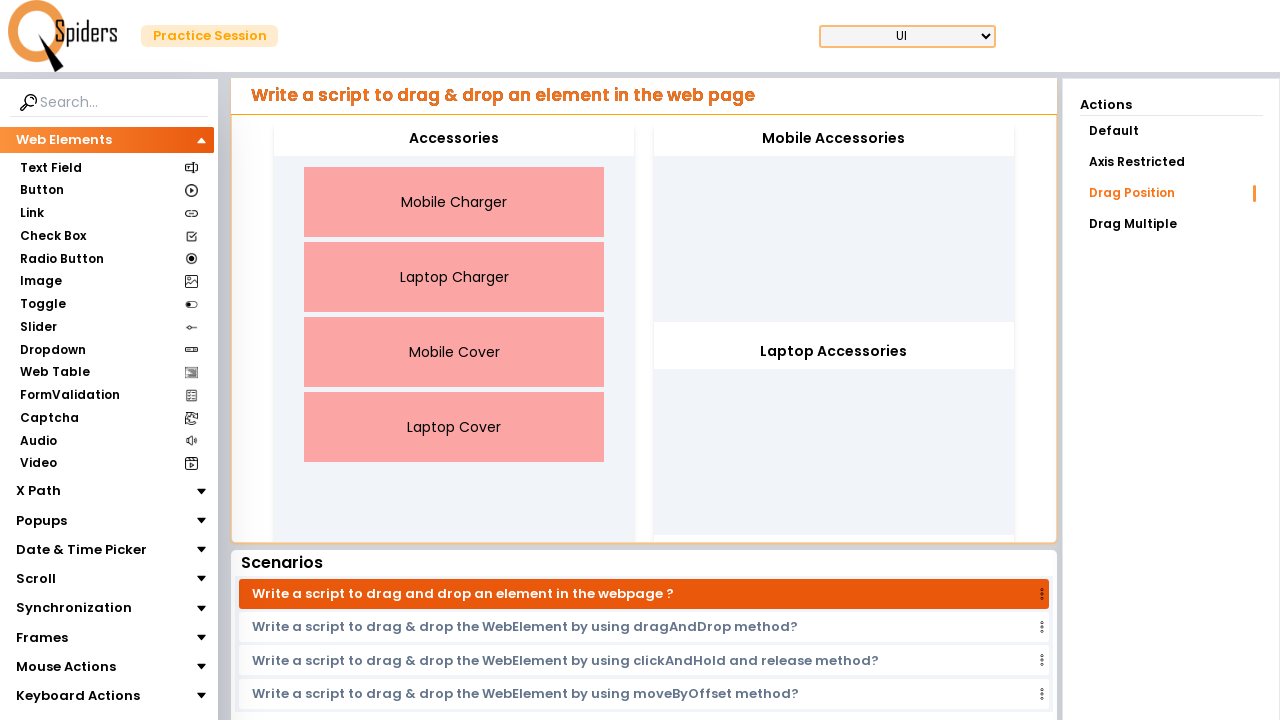

Located Mobile Accessories container
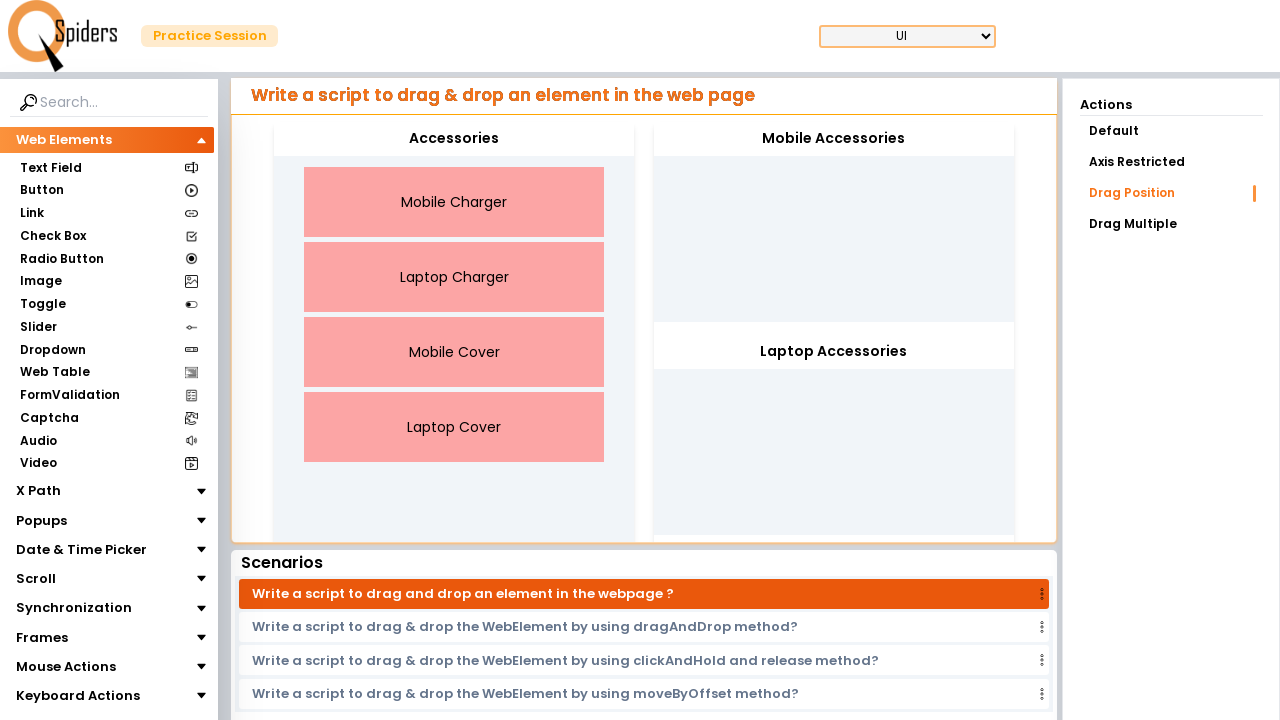

Located Mobile Cover element
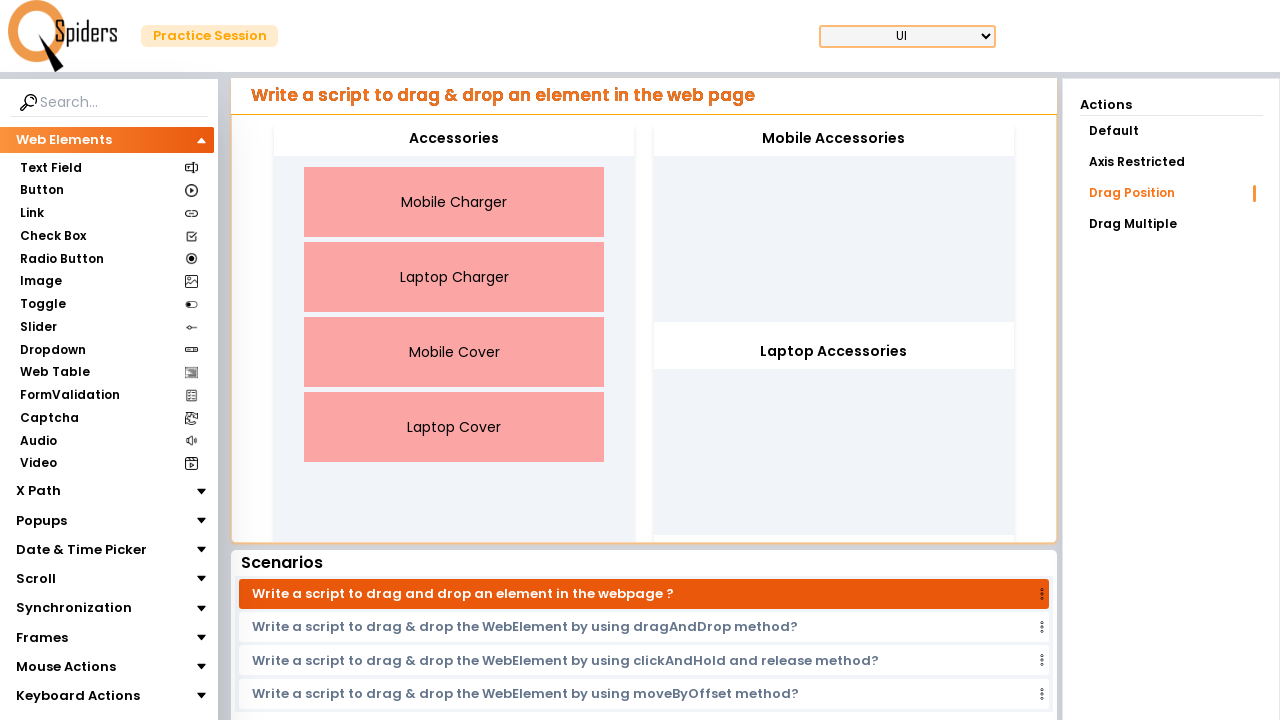

Located Laptop Charger element
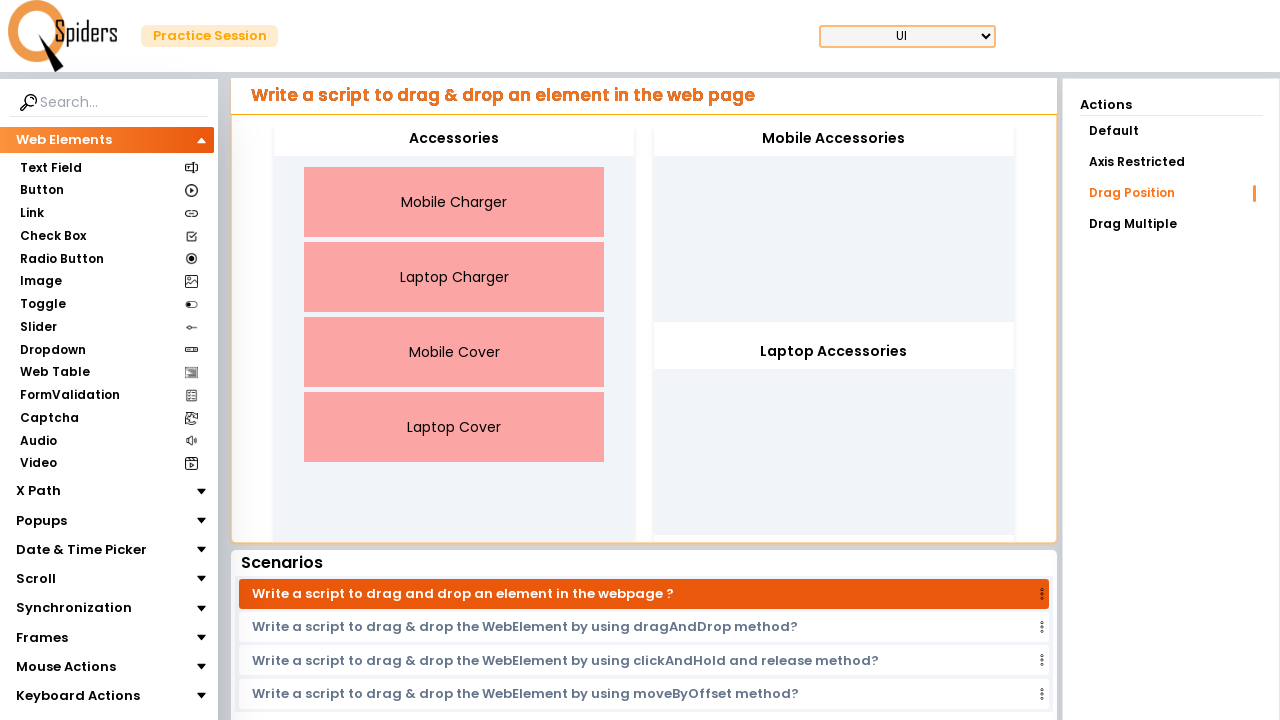

Located Laptop Cover element
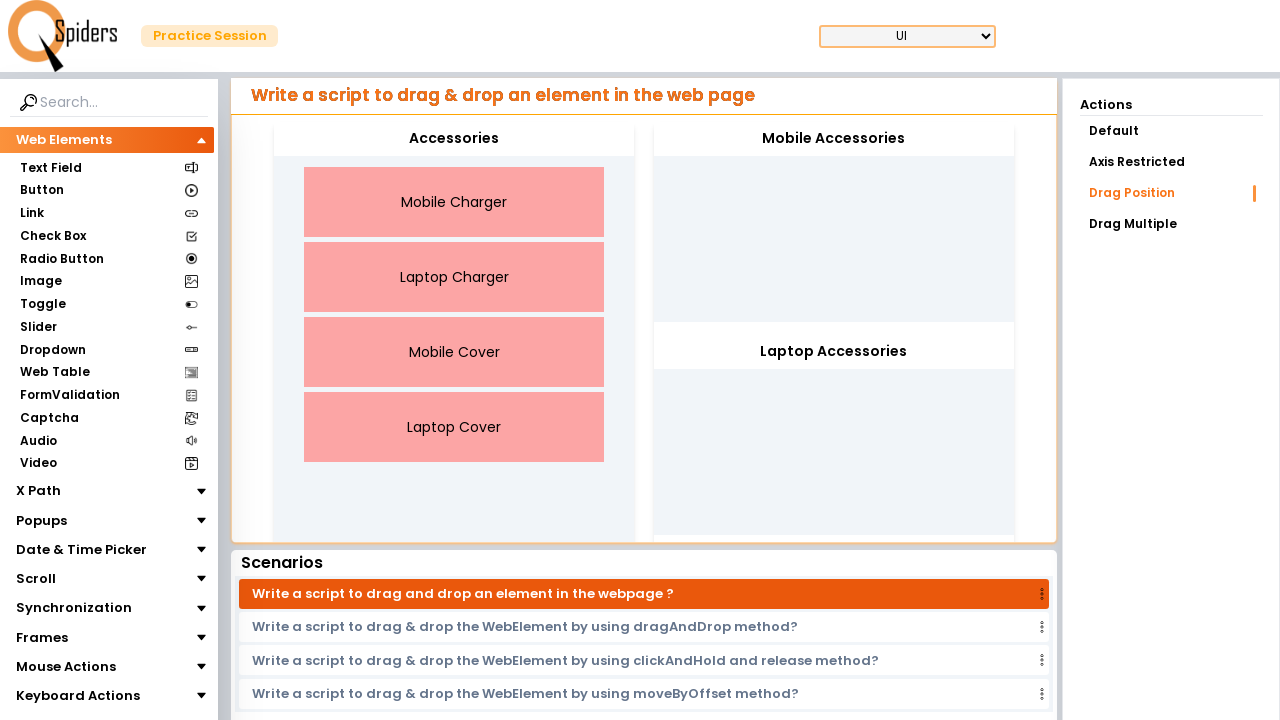

Located Laptop Accessories container
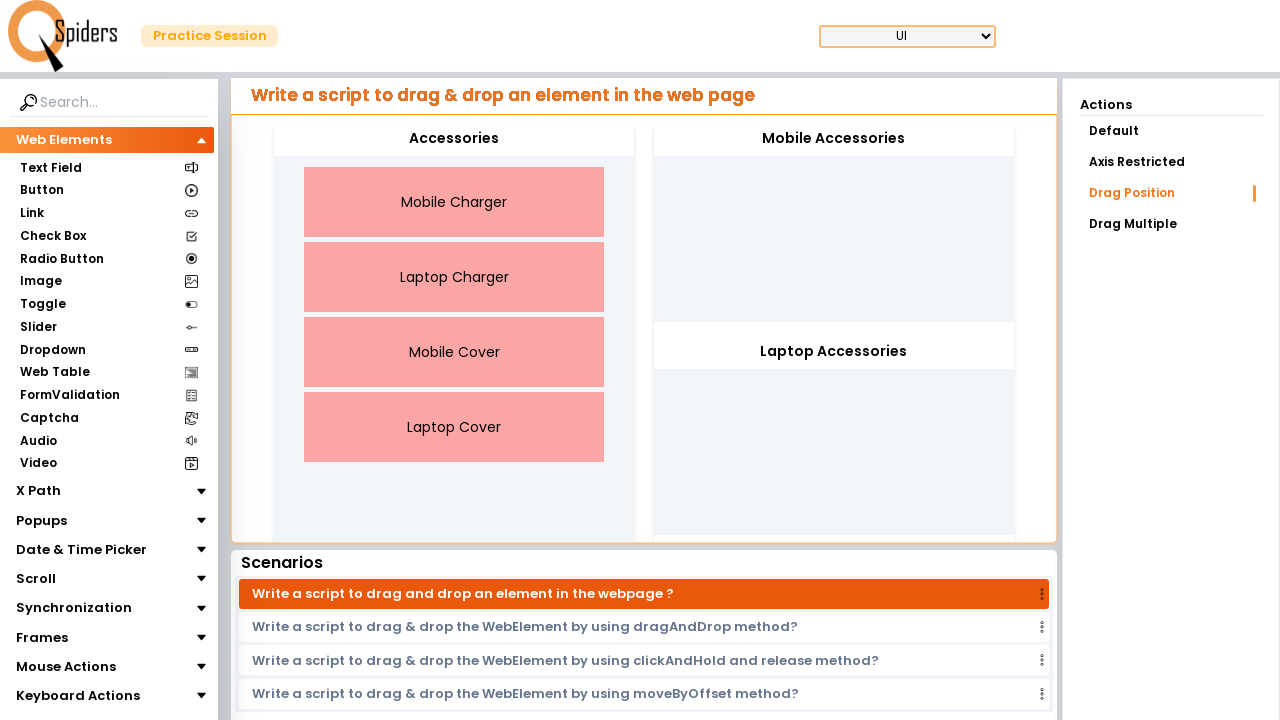

Dragged Mobile Charger to Mobile Accessories container at (834, 139)
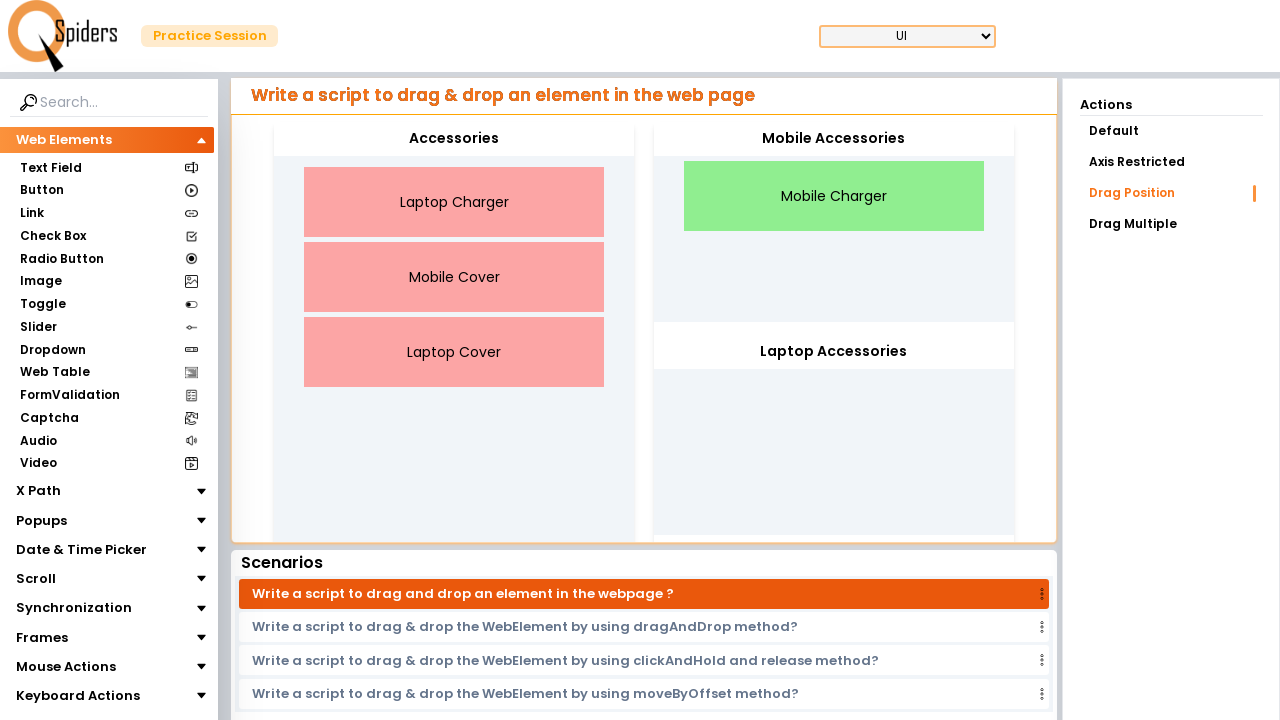

Dragged Mobile Cover to Mobile Accessories container at (834, 139)
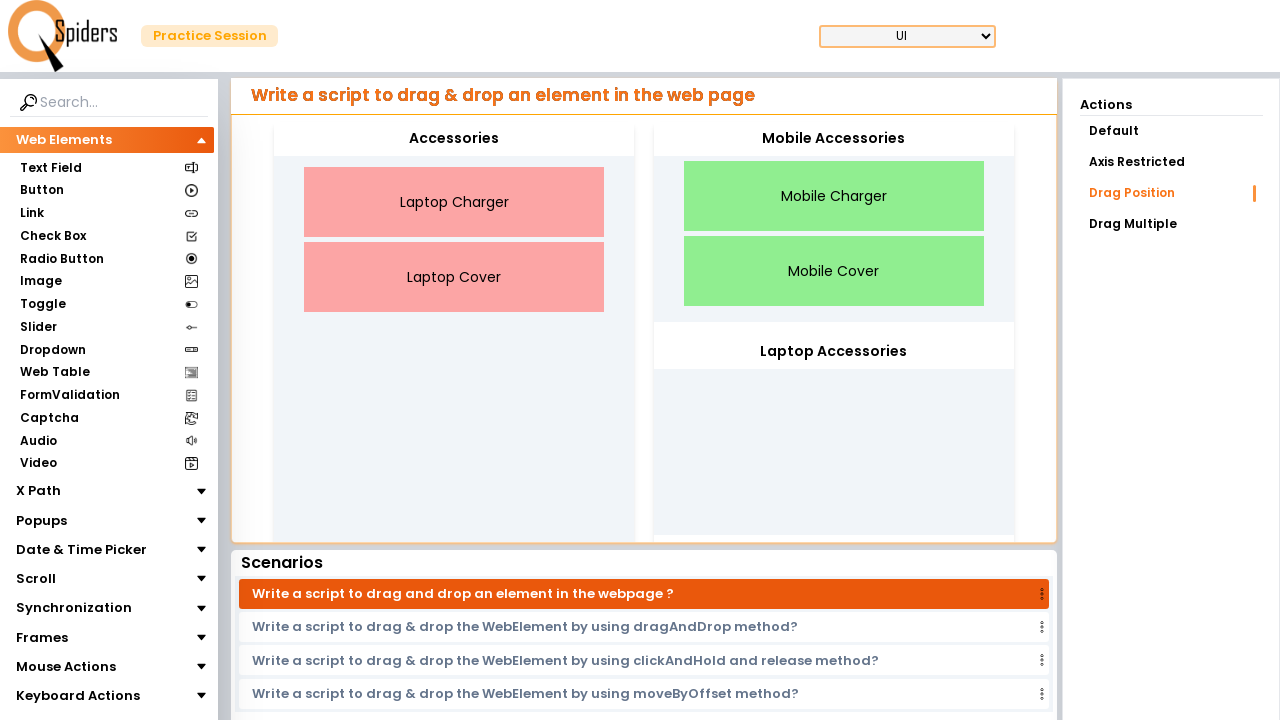

Dragged Laptop Cover to Laptop Accessories container at (834, 352)
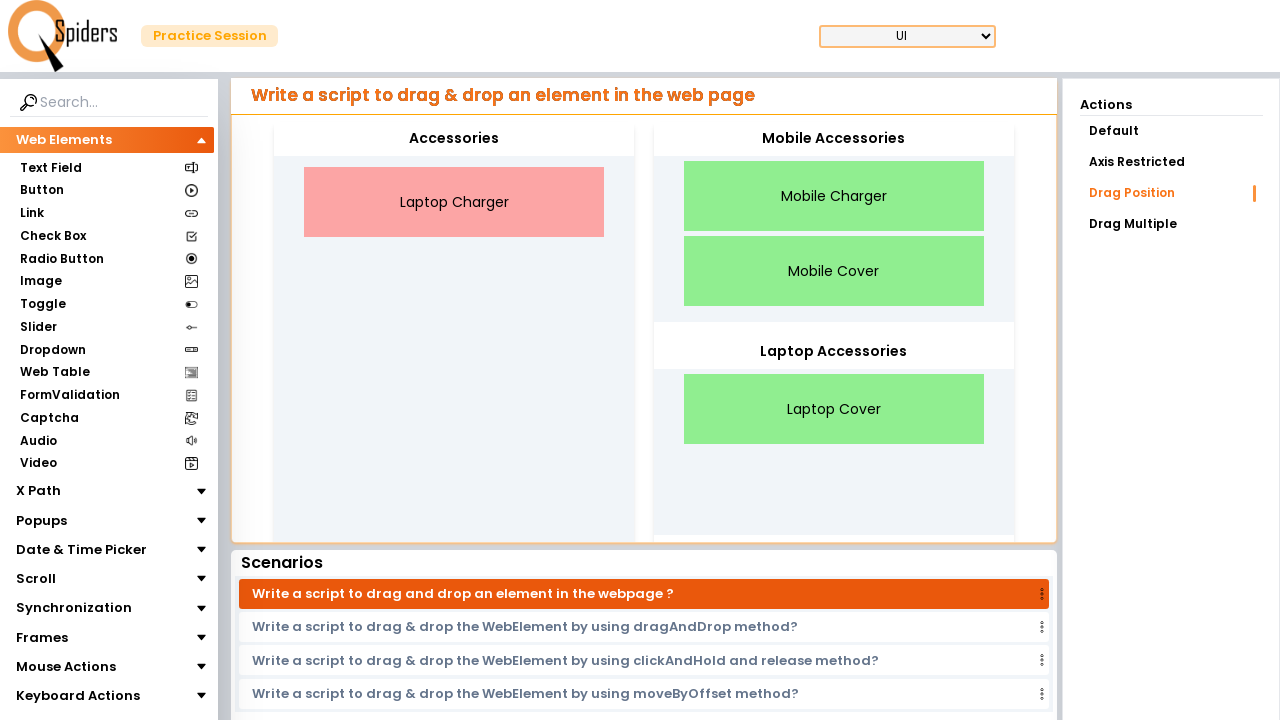

Dragged Laptop Charger to Laptop Accessories container at (834, 352)
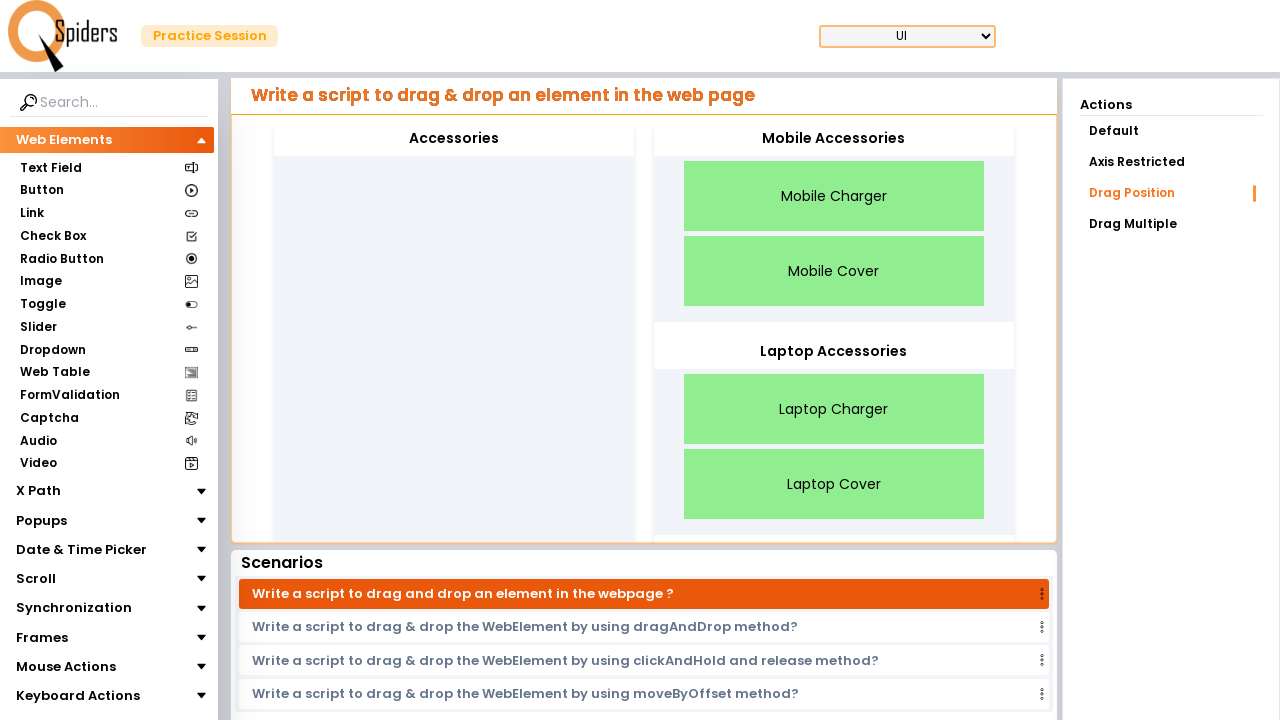

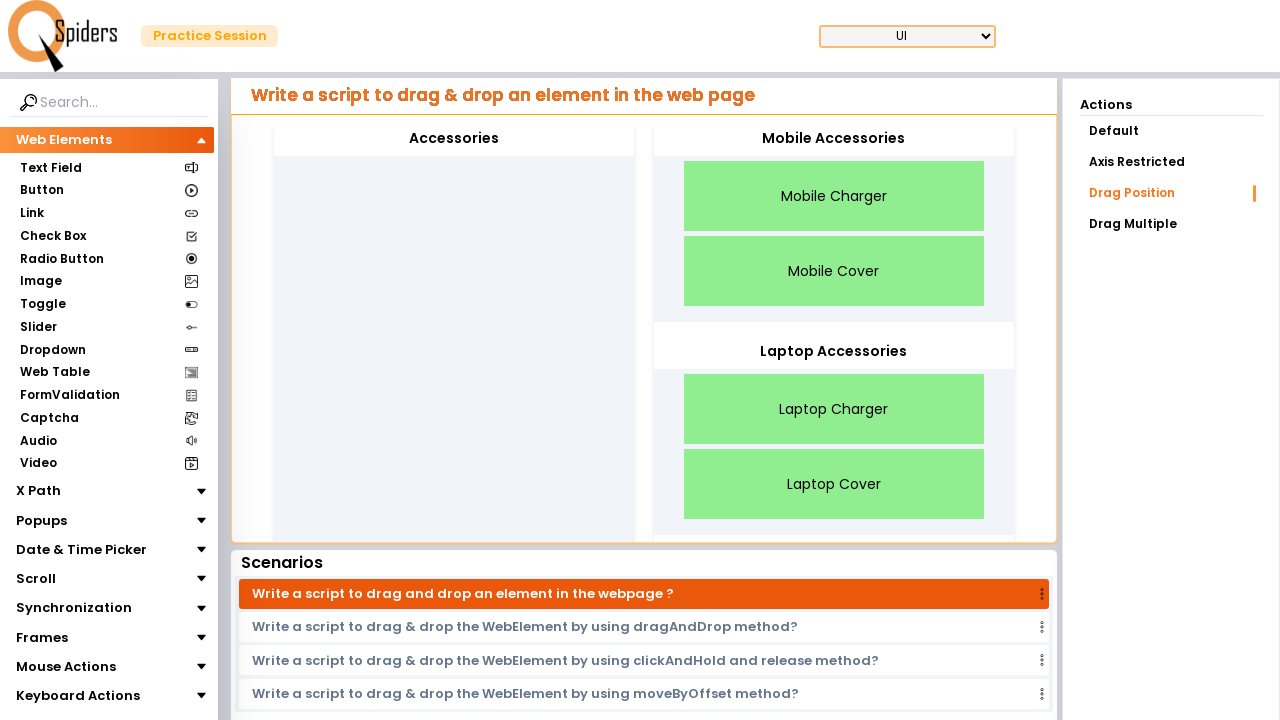